Navigates to Star Health instant renewal page and scrolls down the page using JavaScript scroll

Starting URL: https://www.starhealth.in/customerportal/instant-renewal

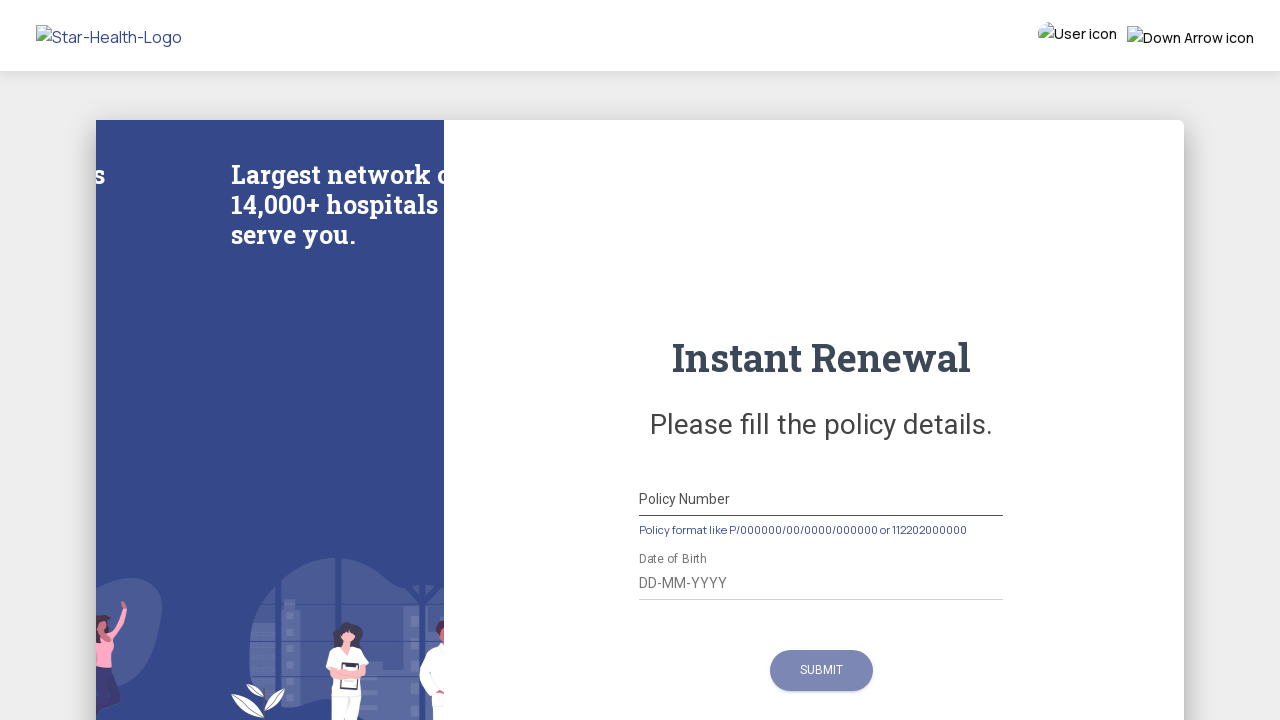

Navigated to Star Health instant renewal page
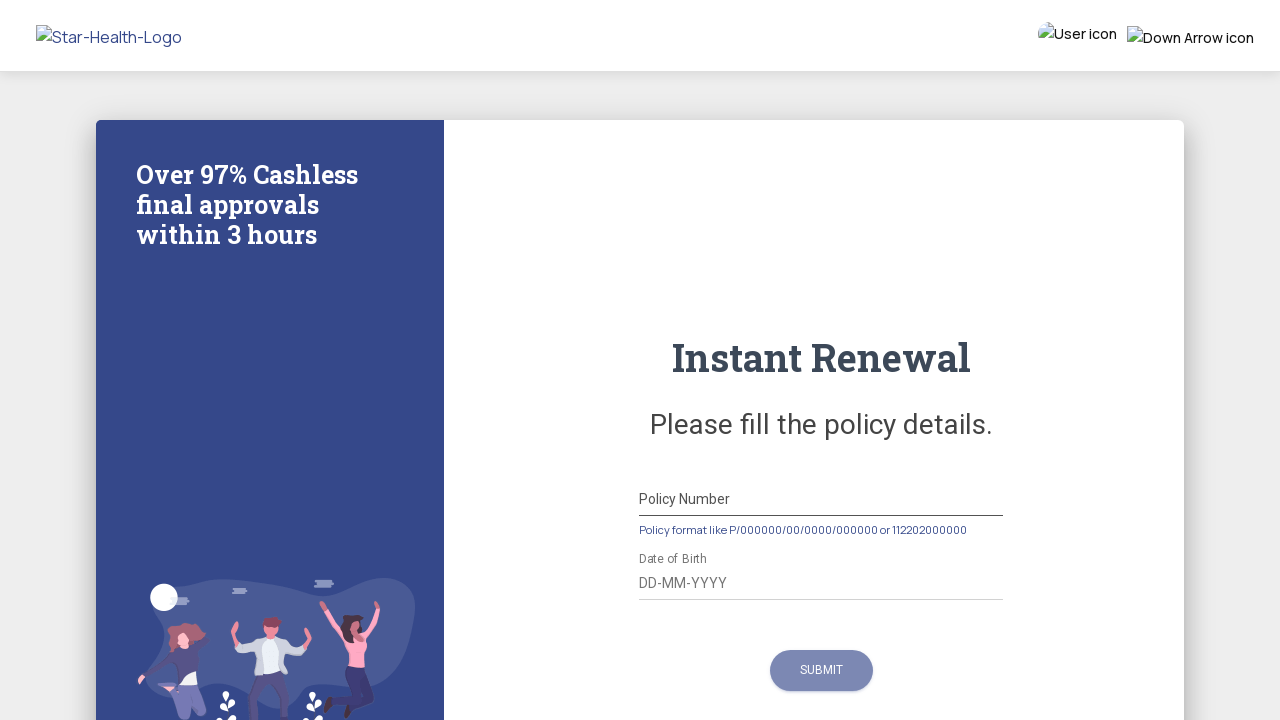

Scrolled down the page using JavaScript scroll by 200px horizontal and 300px vertical
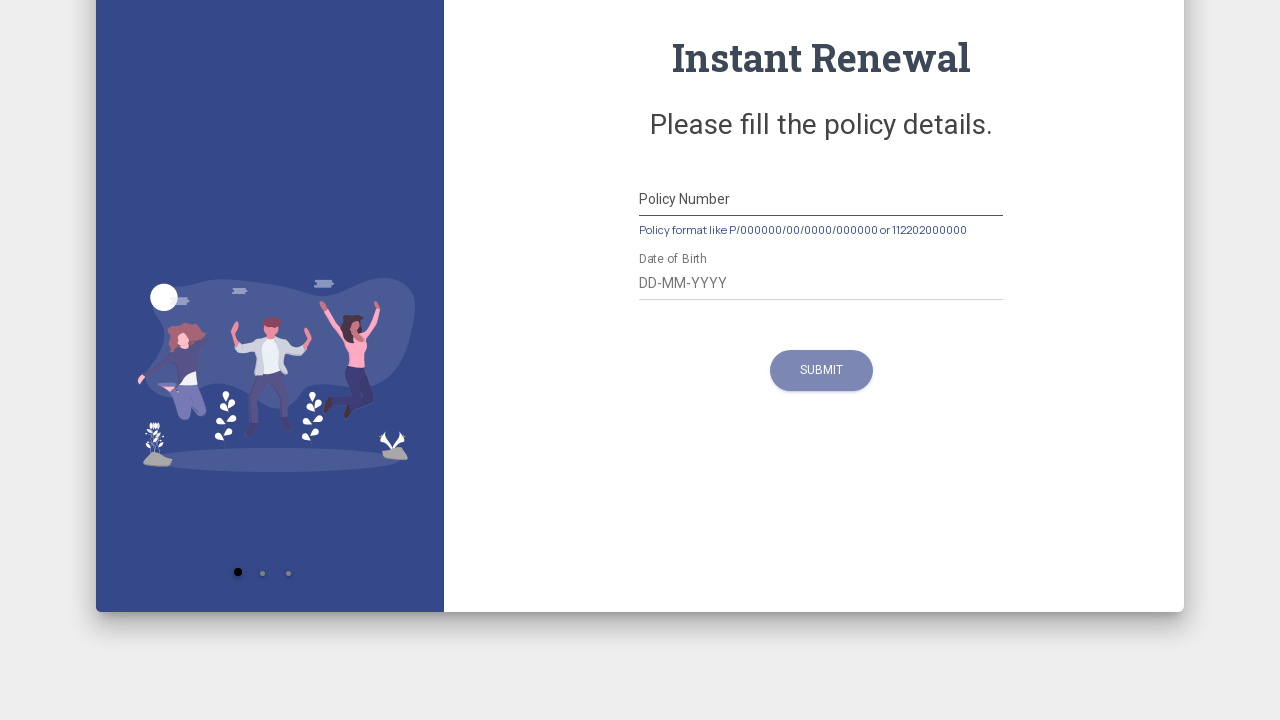

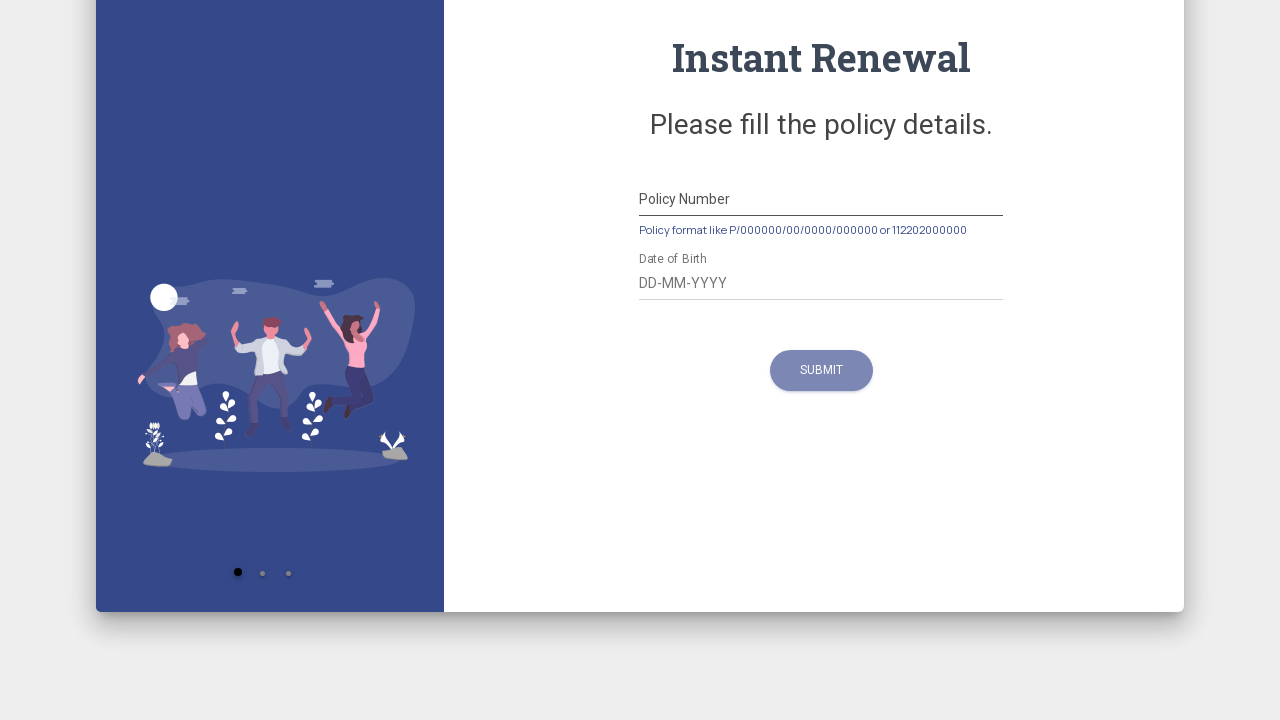